Tests alert functionality on LeafGround by clicking a button that triggers an alert dialog

Starting URL: https://leafground.com/alert.xhtml

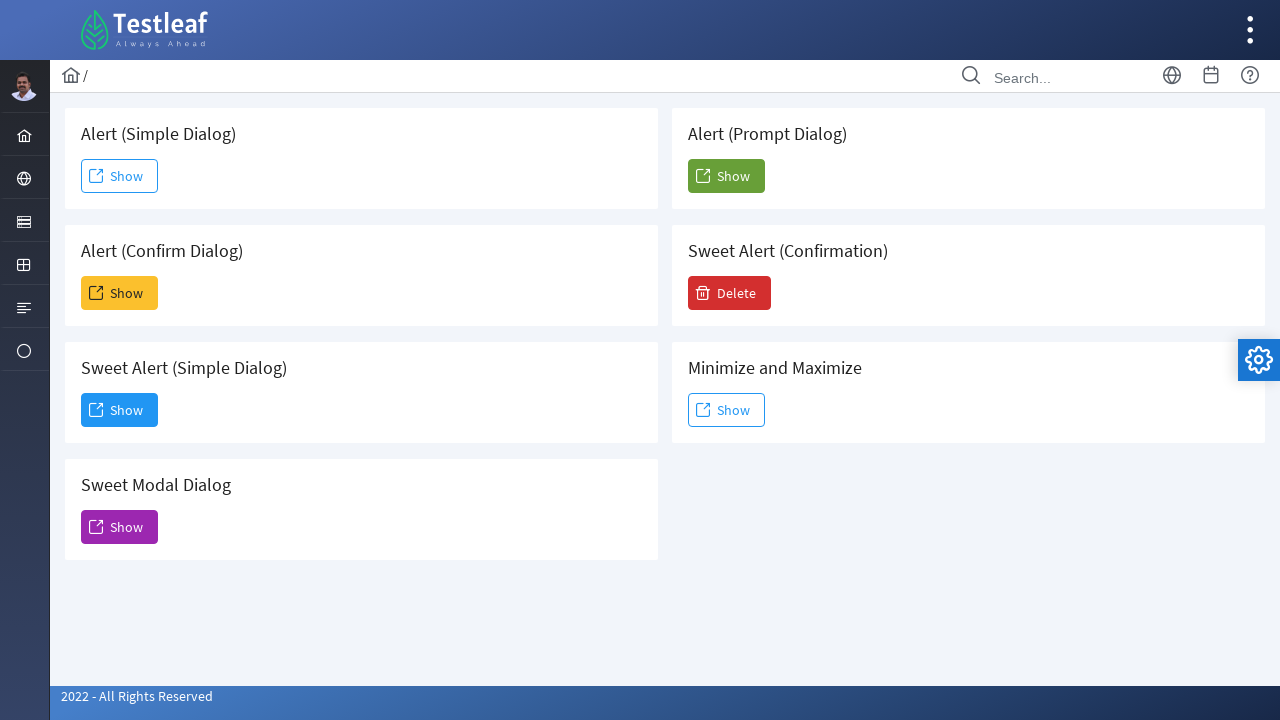

Clicked the alert trigger button at (120, 176) on button#j_idt88\:j_idt91
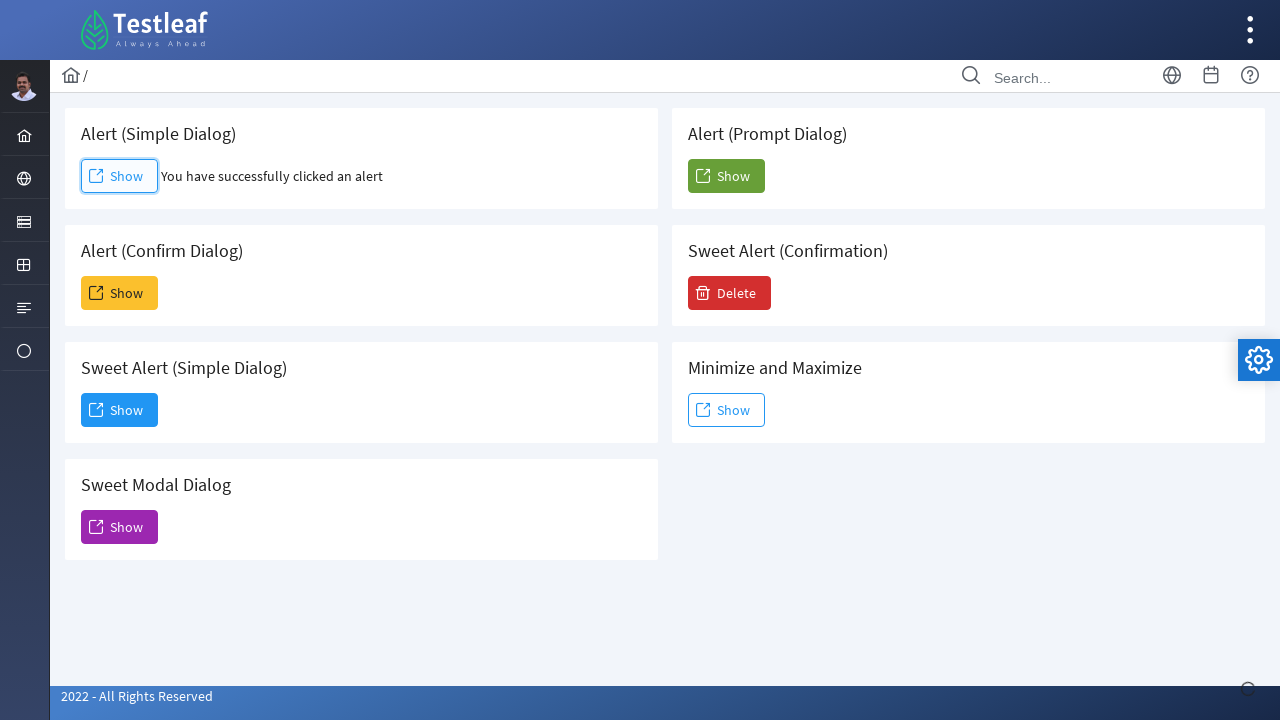

Set up dialog handler to accept alert
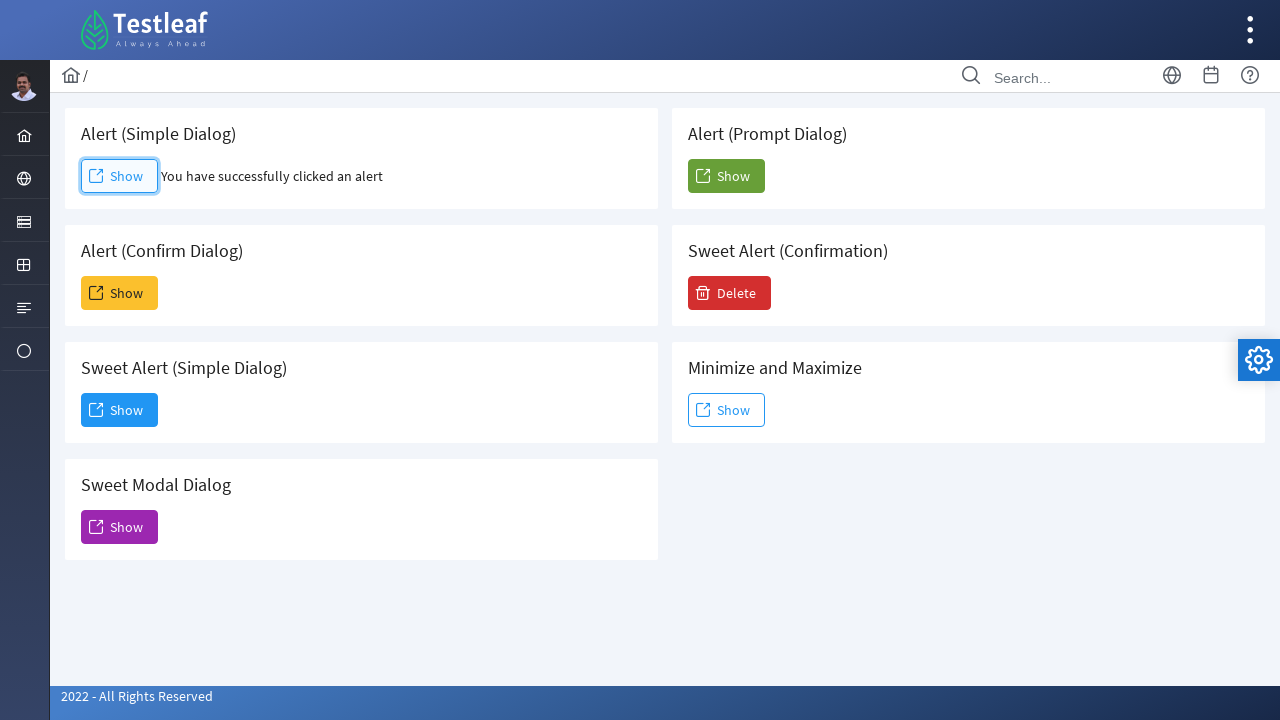

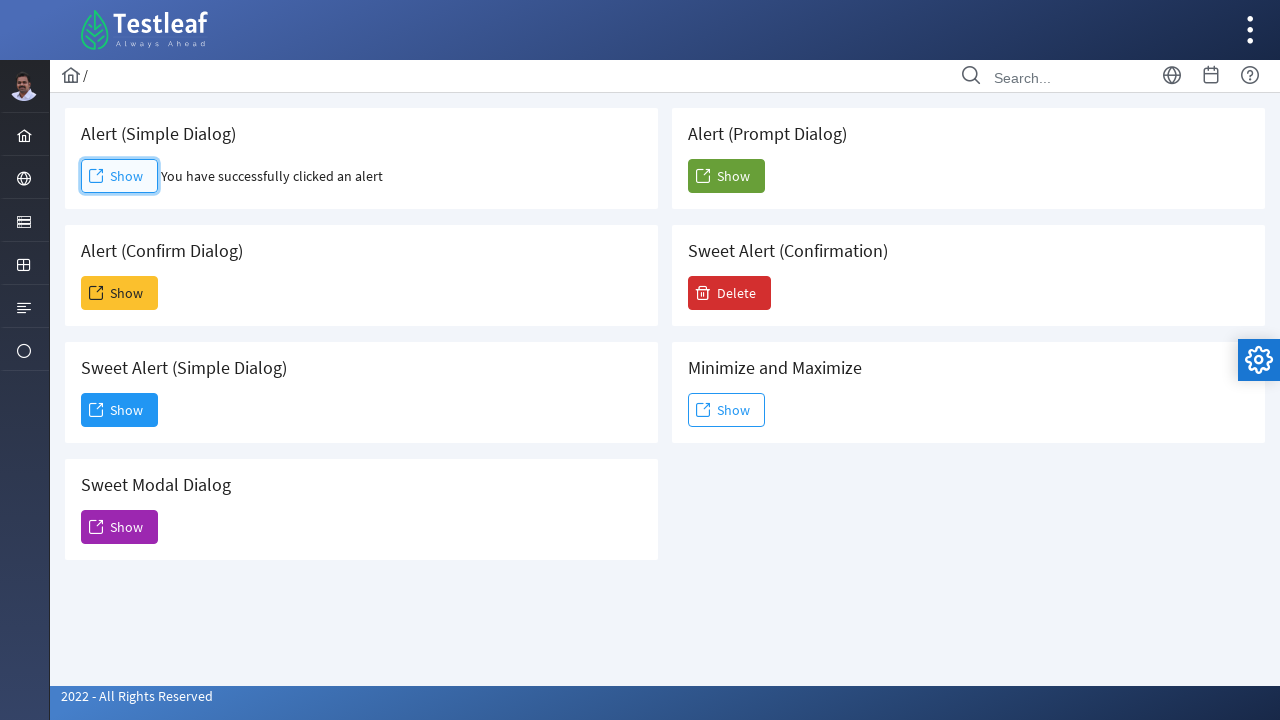